Navigates to TestLeaf website and clicks on the "Courses" link to test link navigation functionality

Starting URL: https://www.testleaf.com/index.html/

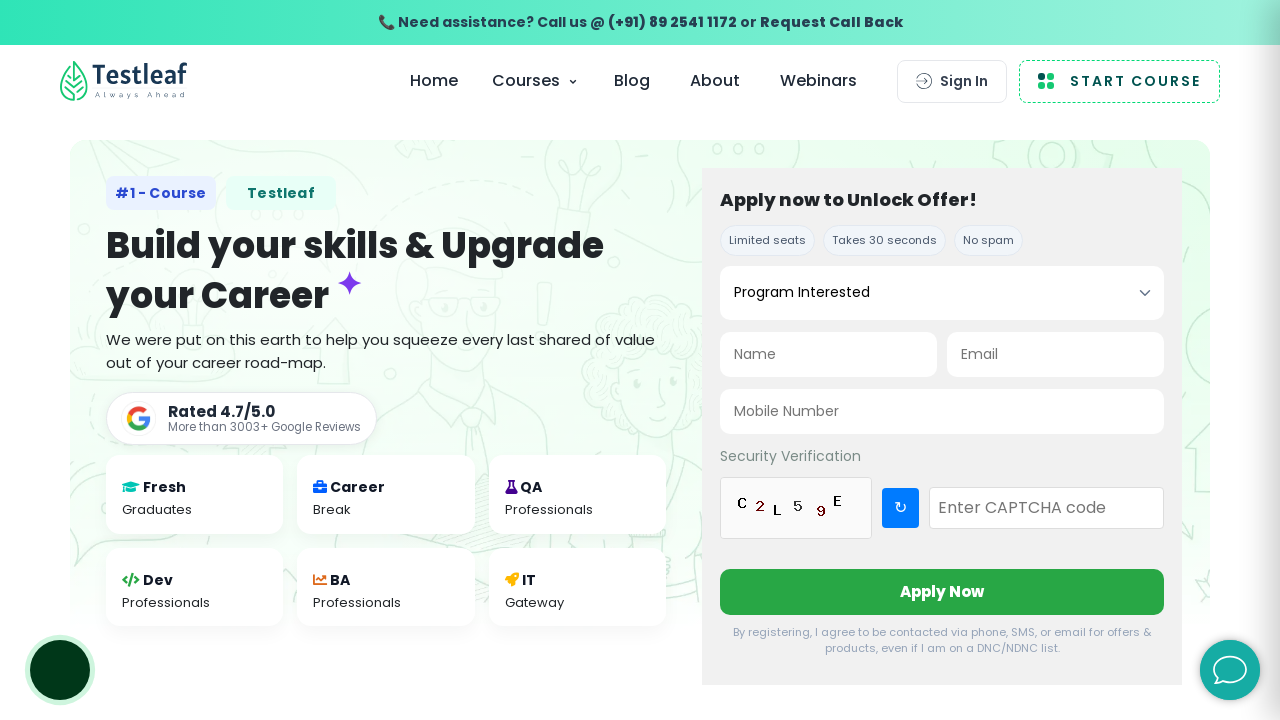

Navigated to TestLeaf website homepage
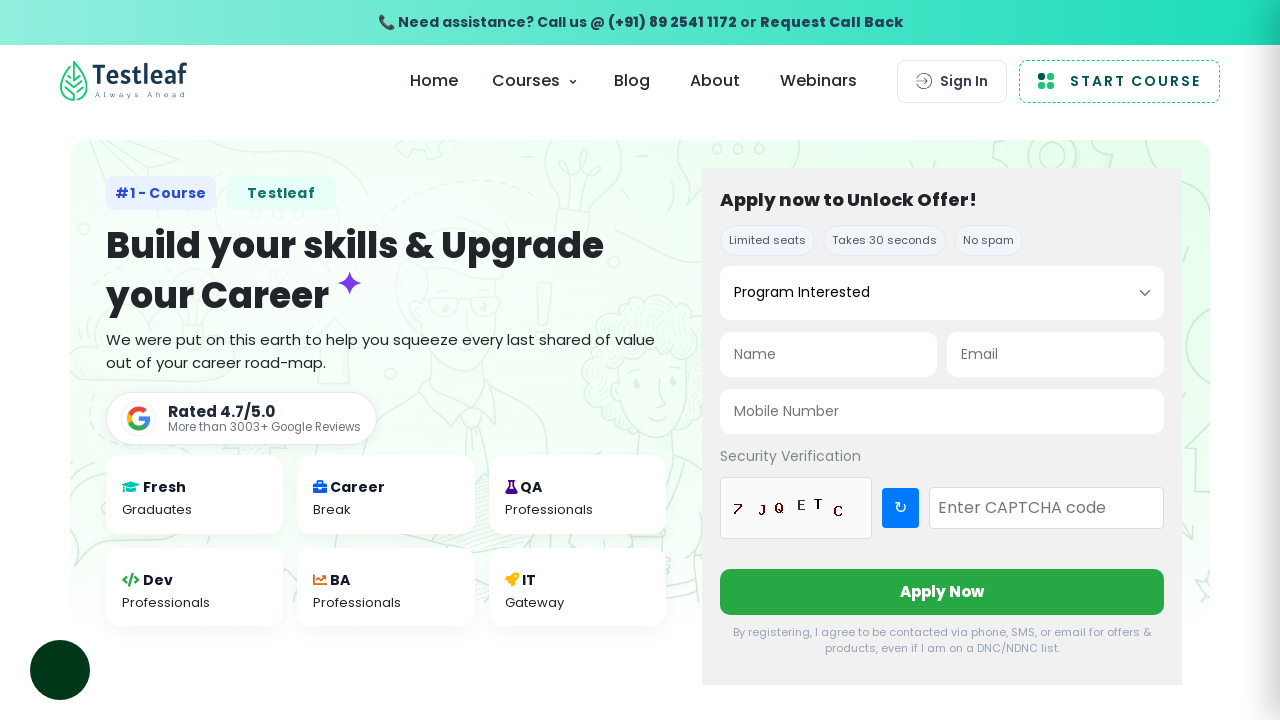

Clicked on the 'Courses' link to test link navigation functionality at (536, 81) on text=Courses
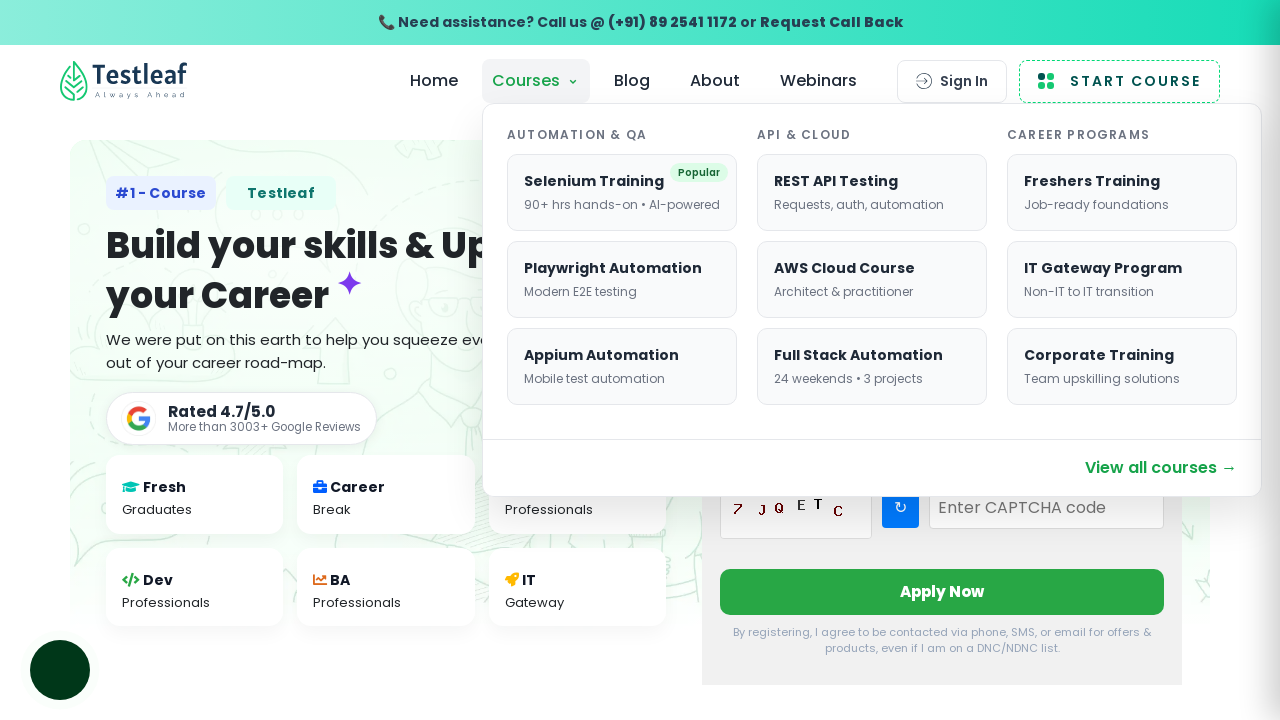

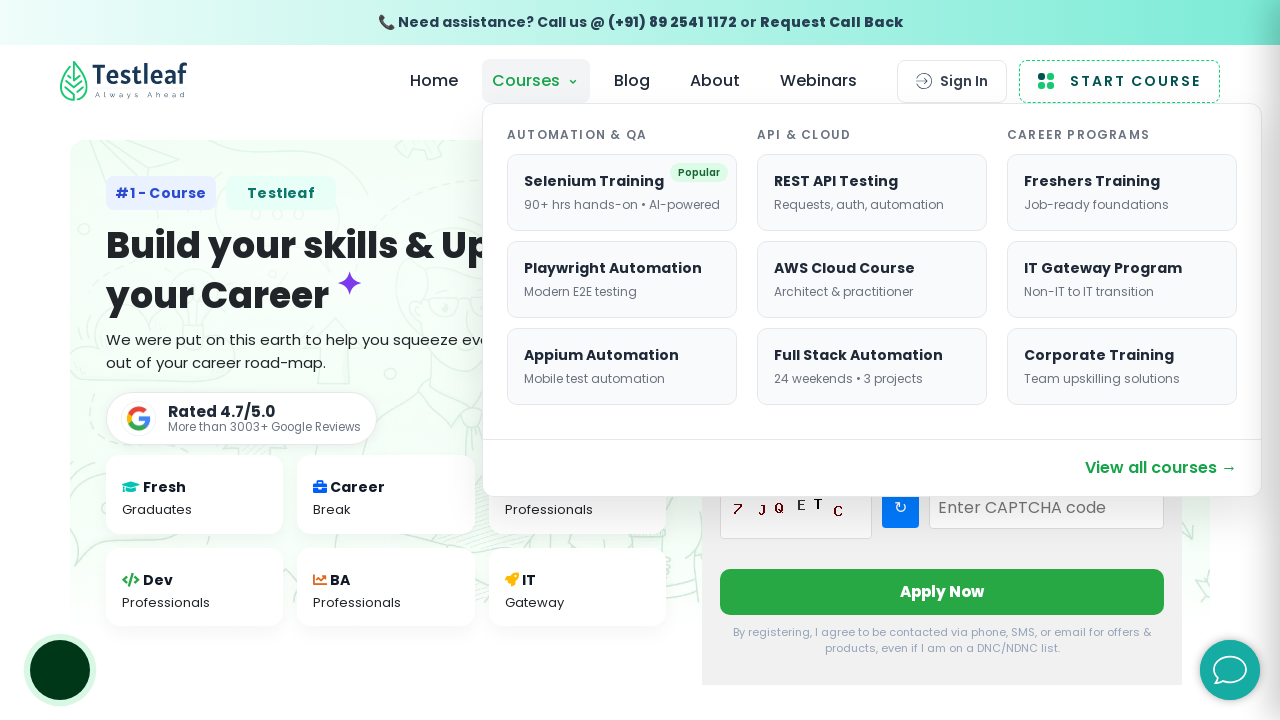